Tests various CSS and XPath locator strategies on a practice login page, including filling forms, clicking buttons, navigating through forgot password flow, and submitting forms with checkboxes.

Starting URL: https://rahulshettyacademy.com/locatorspractice/

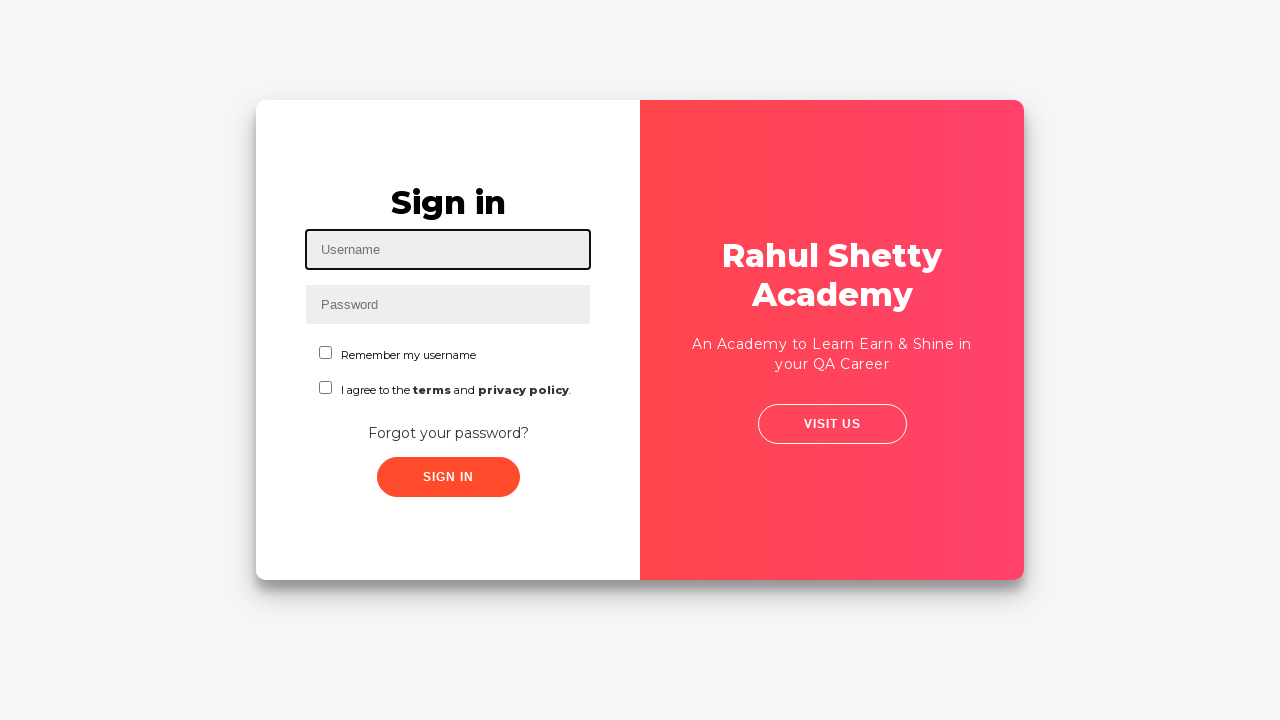

Filled username field with 'Mayuresh' on input#inputUsername
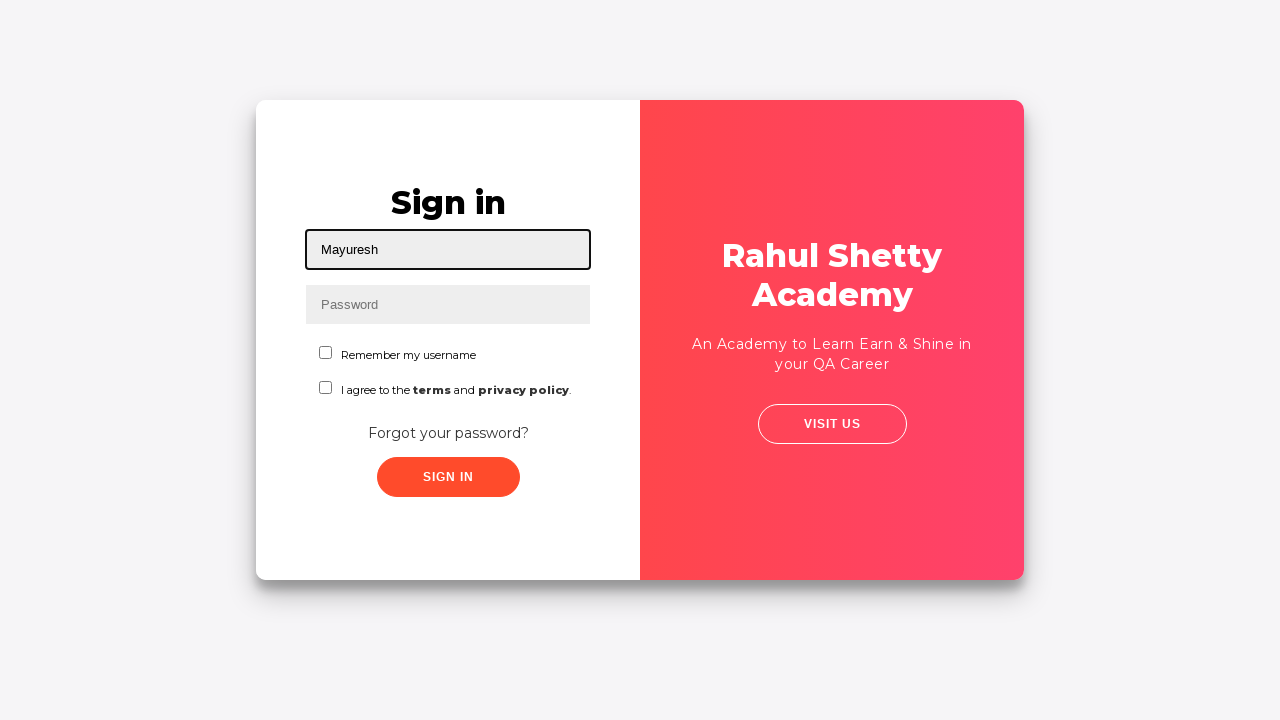

Filled password field with 'Hello123' on input[placeholder='Password']
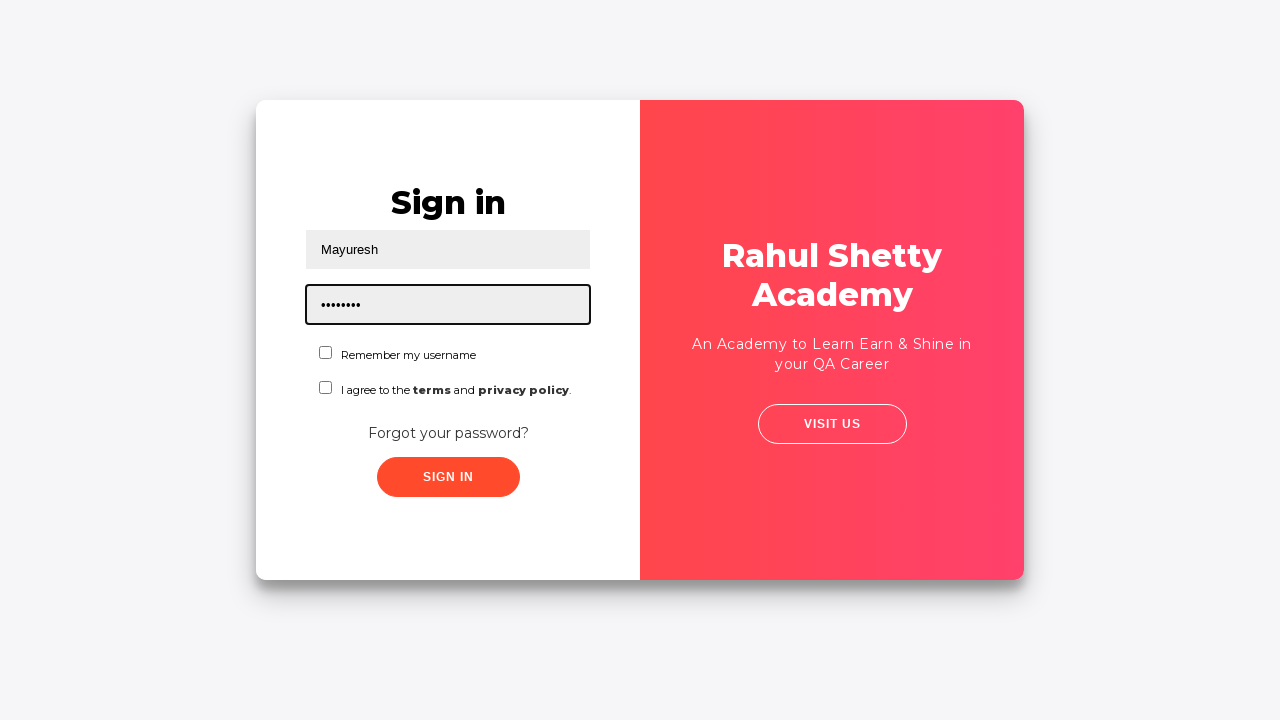

Clicked sign in button at (448, 477) on button.signInBtn
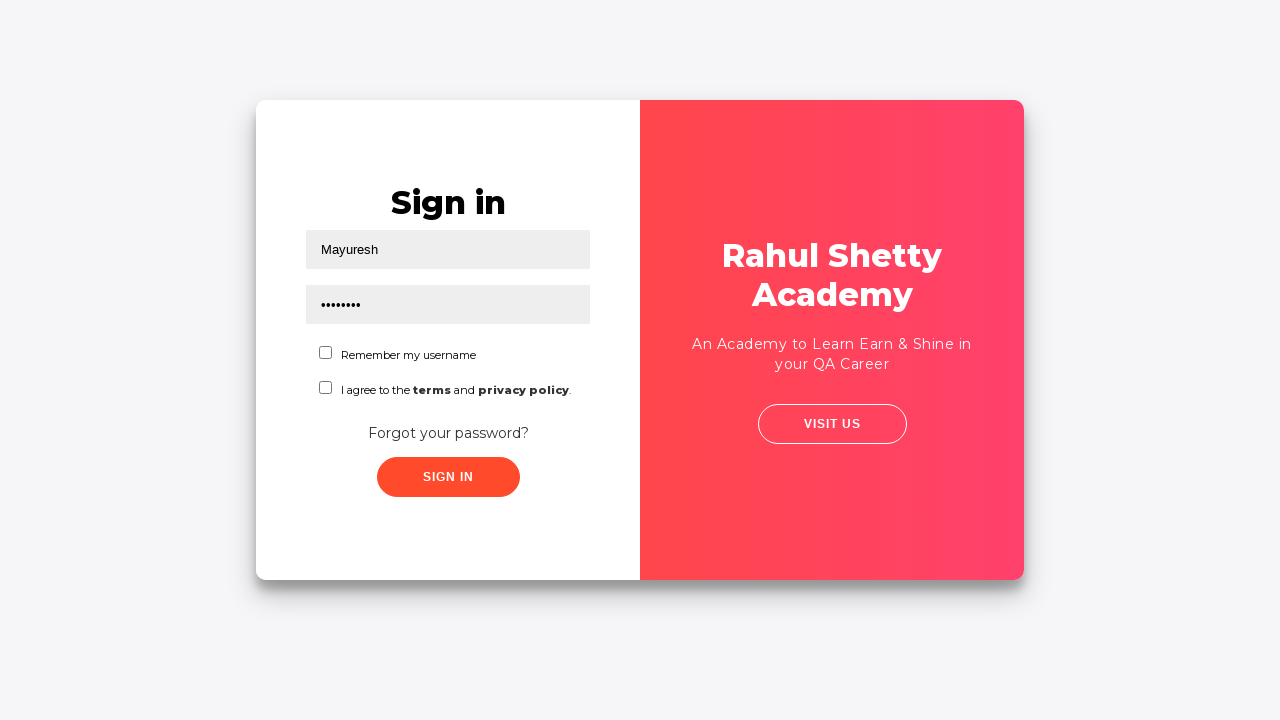

Error message displayed after failed login attempt
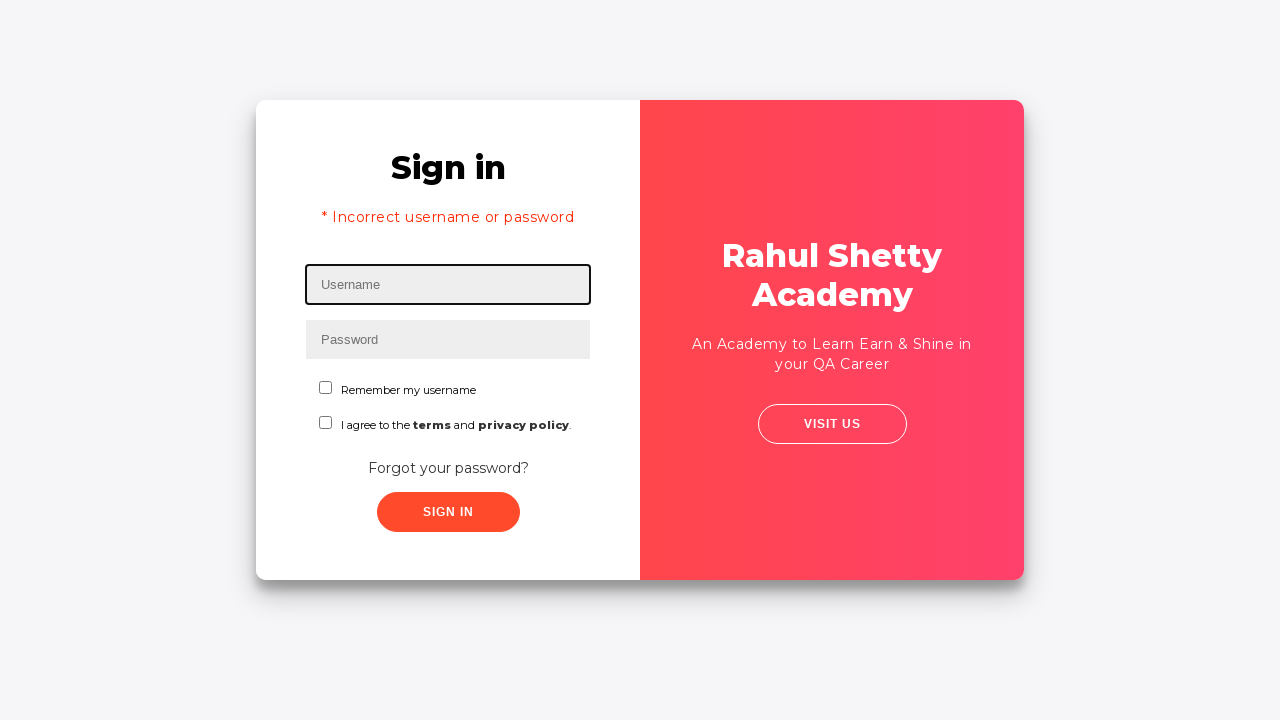

Clicked 'Forgot your password?' link at (448, 468) on text=Forgot your password?
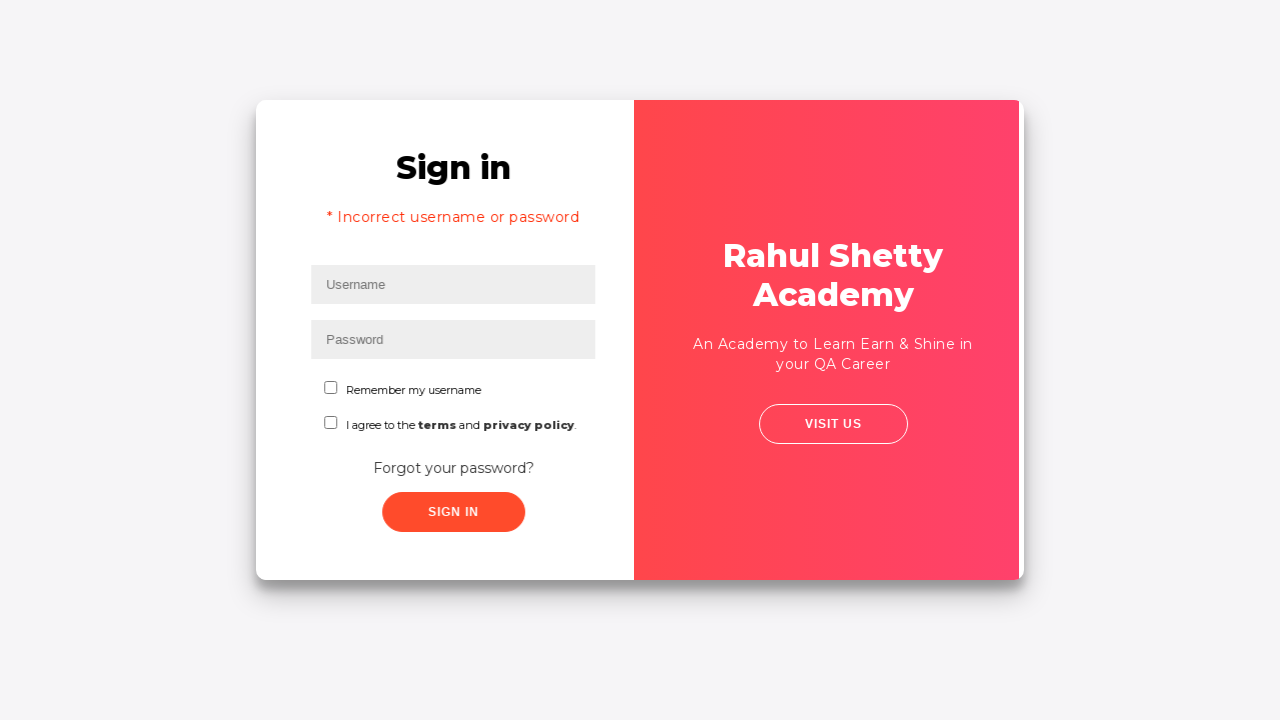

Filled name field with 'Shamanth' in forgot password form on input[placeholder='Name']
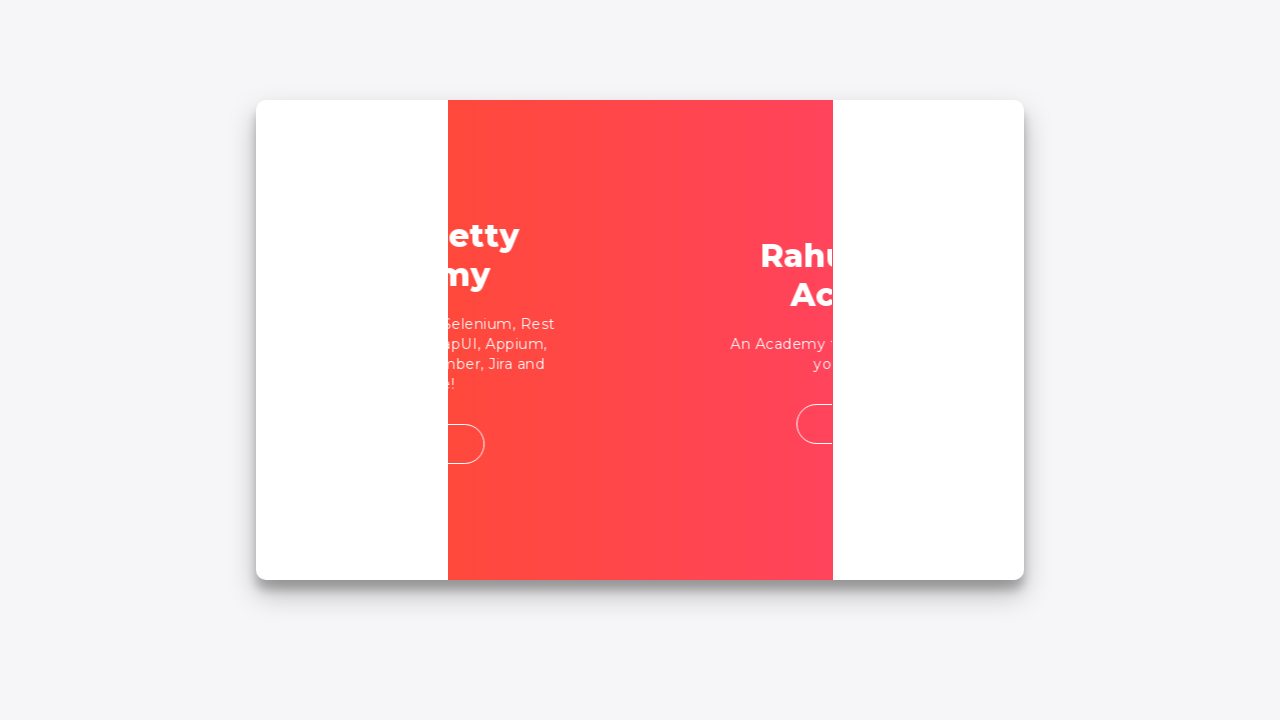

Filled email field with 'john@gmail.com' on input[placeholder='Email']
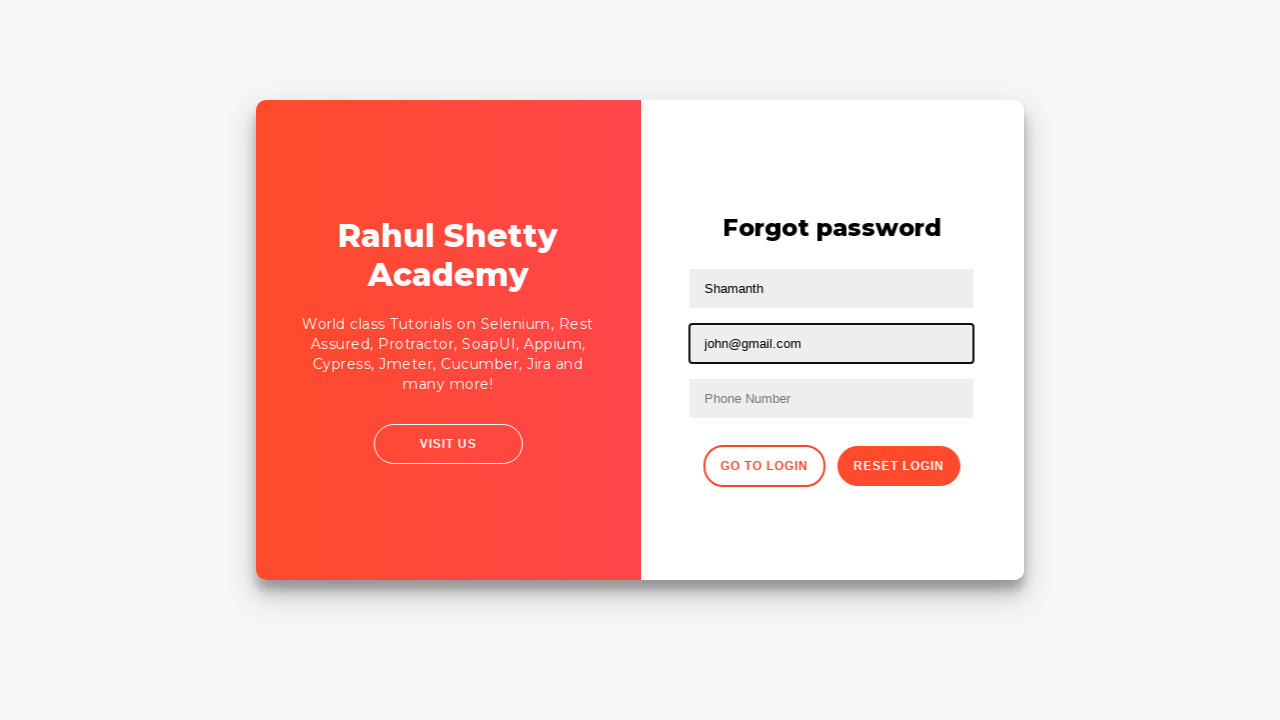

Cleared email field on input[placeholder='Email']
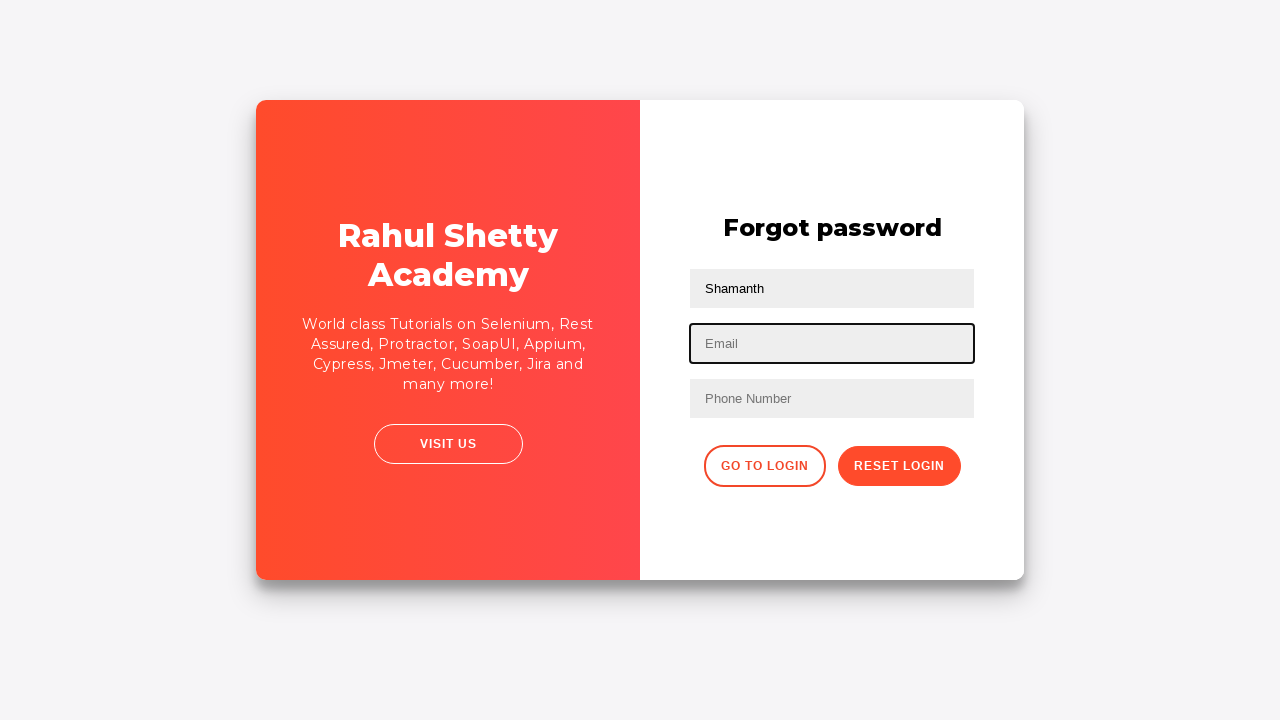

Filled email field with 'shamanthdeokar@gmail.com' on input[type='text']:nth-child(3)
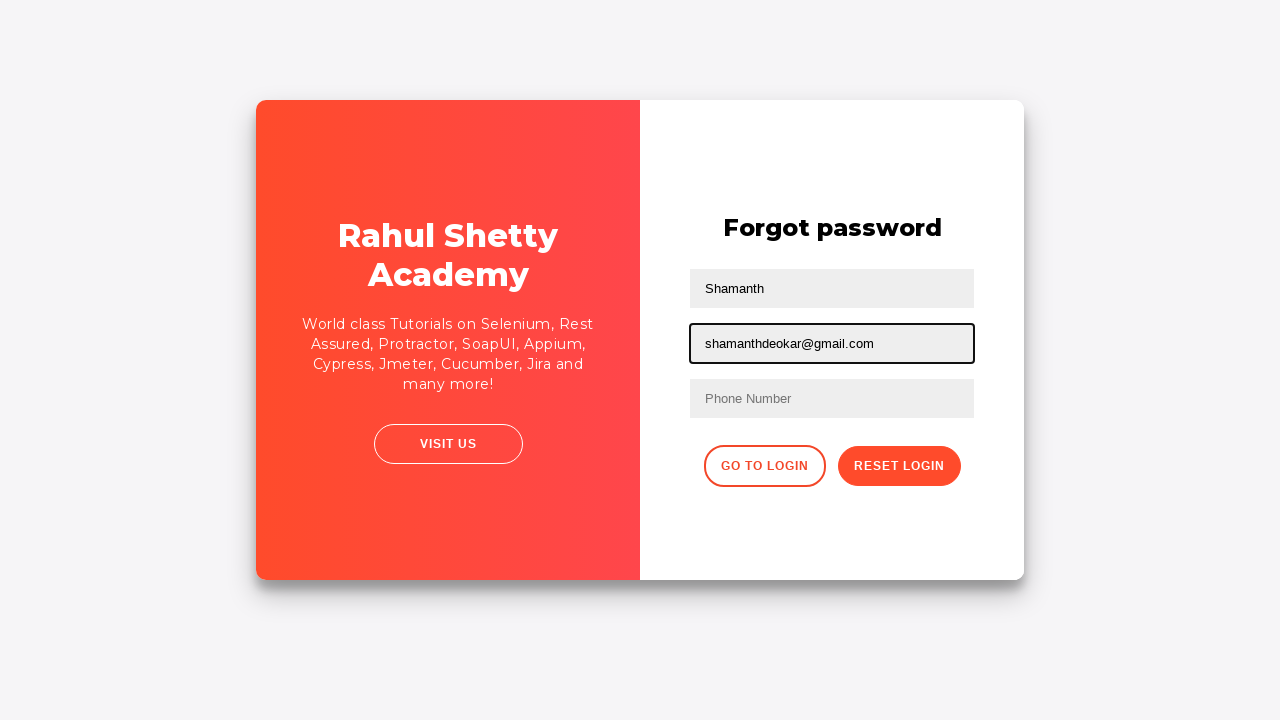

Filled phone number field with '9075559055' on form input:nth-of-type(3)
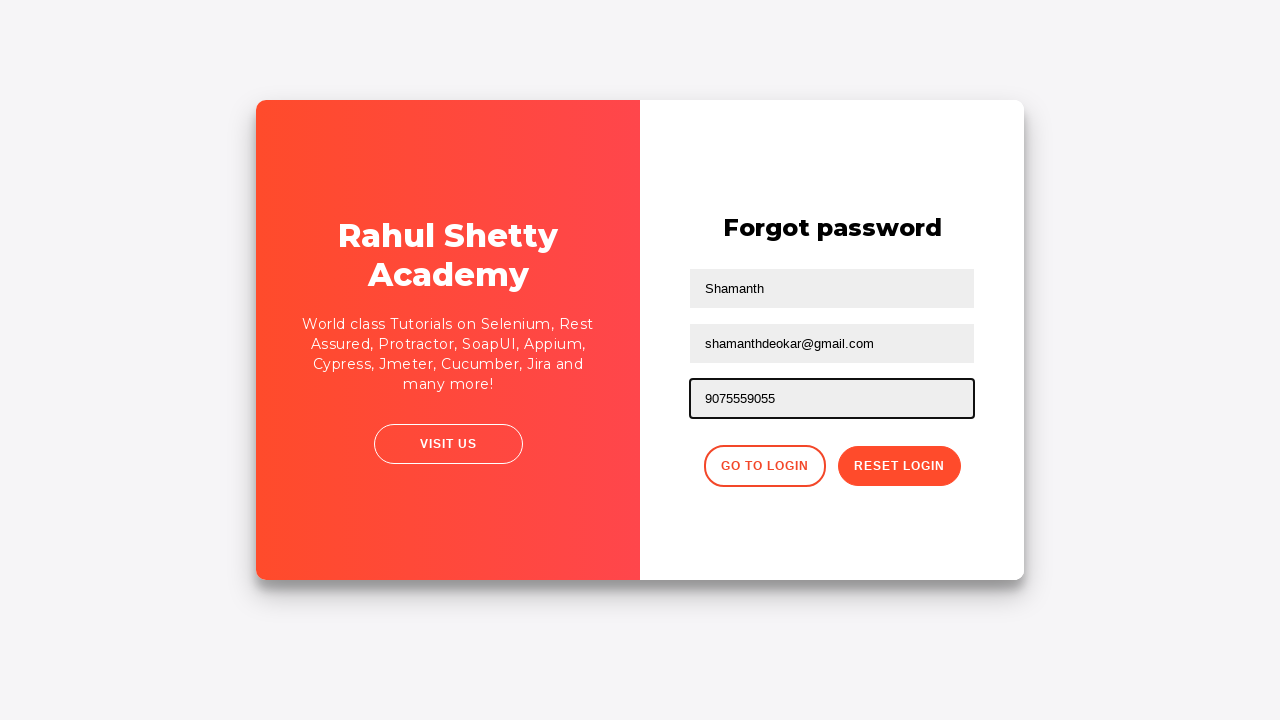

Clicked reset password button at (899, 466) on .reset-pwd-btn
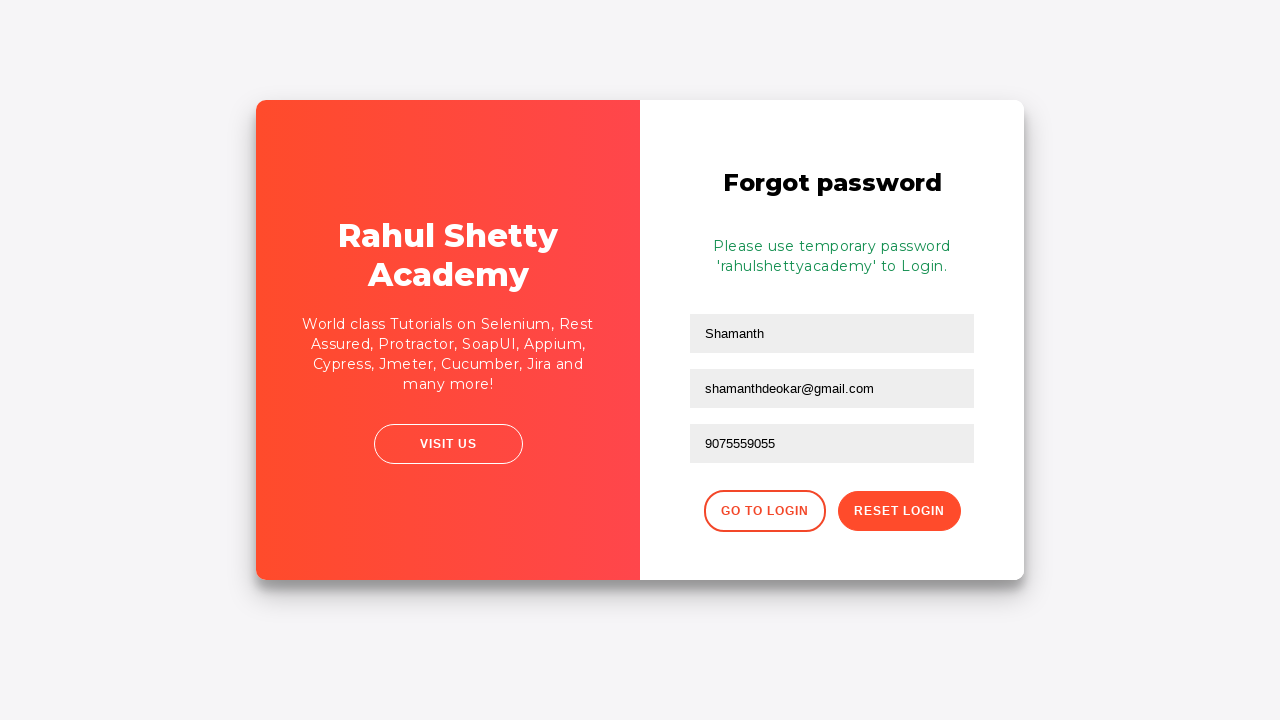

Password reset confirmation message displayed
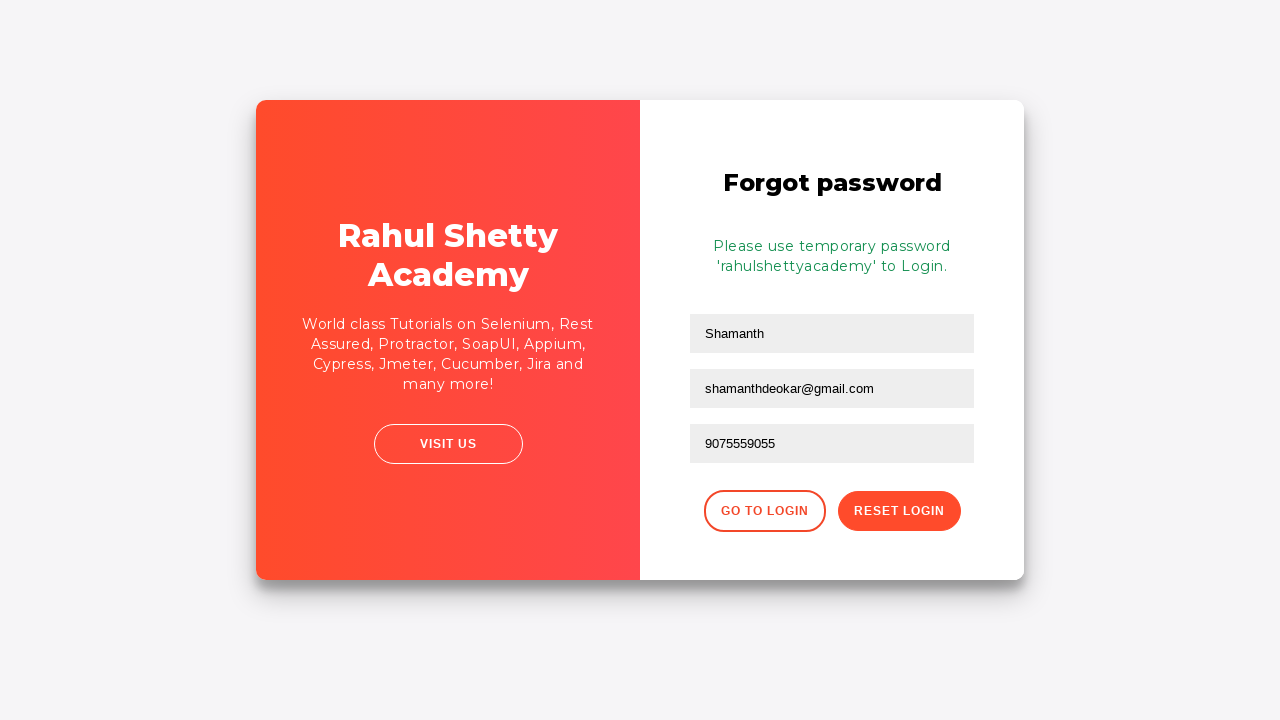

Clicked 'Go to Login' button at (764, 511) on div.forgot-pwd-btn-conainer button:first-child
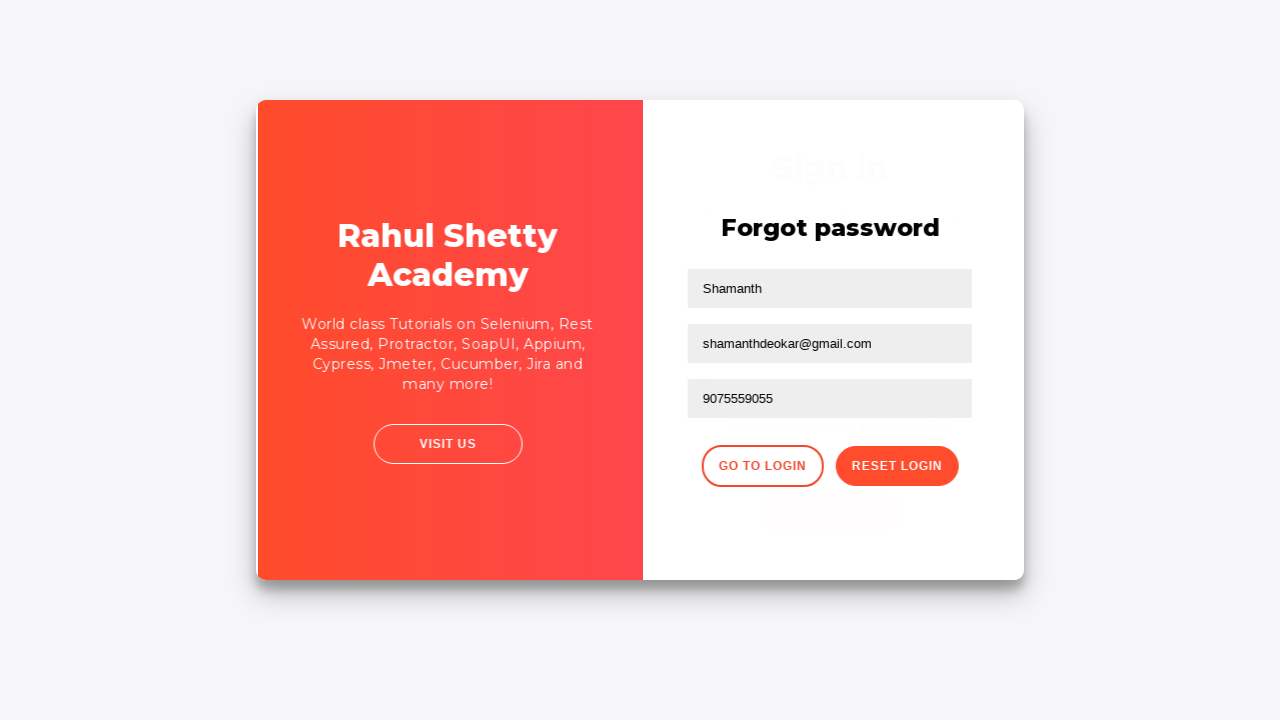

Filled username field with 'Mayuresh' on login page on input#inputUsername
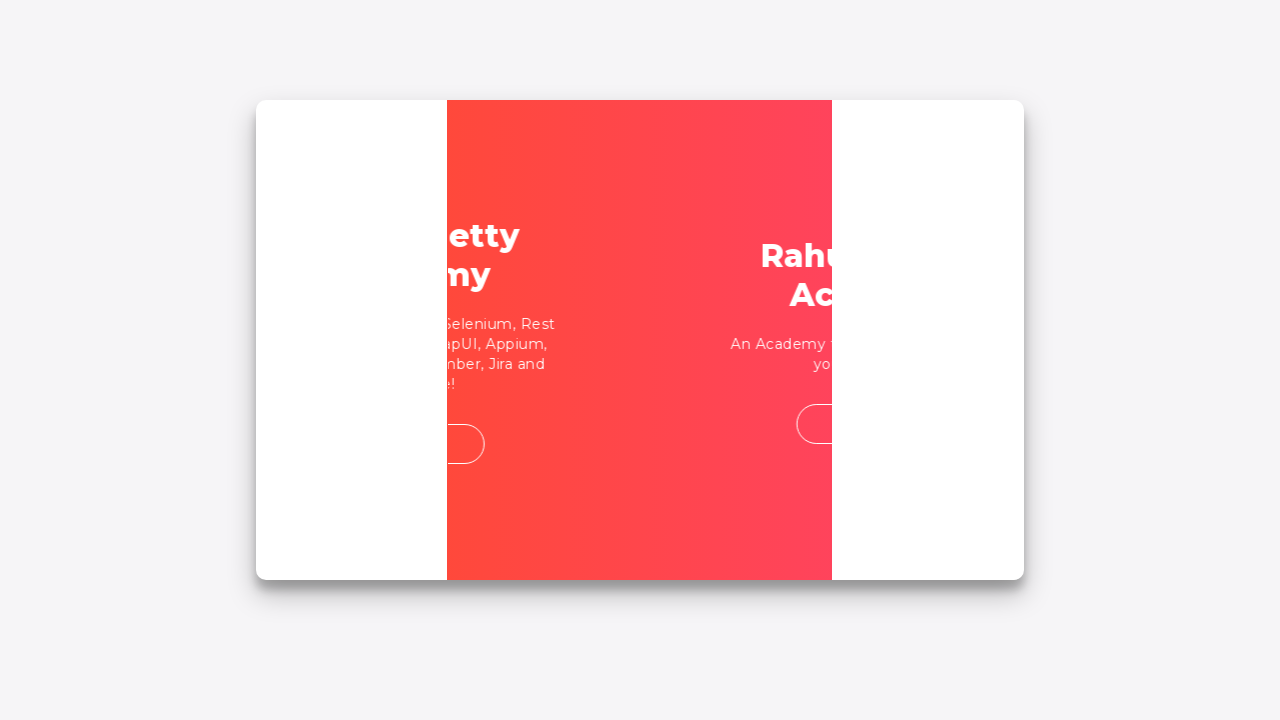

Filled password field with 'rahulshettyacademy' on input[type*='pass']
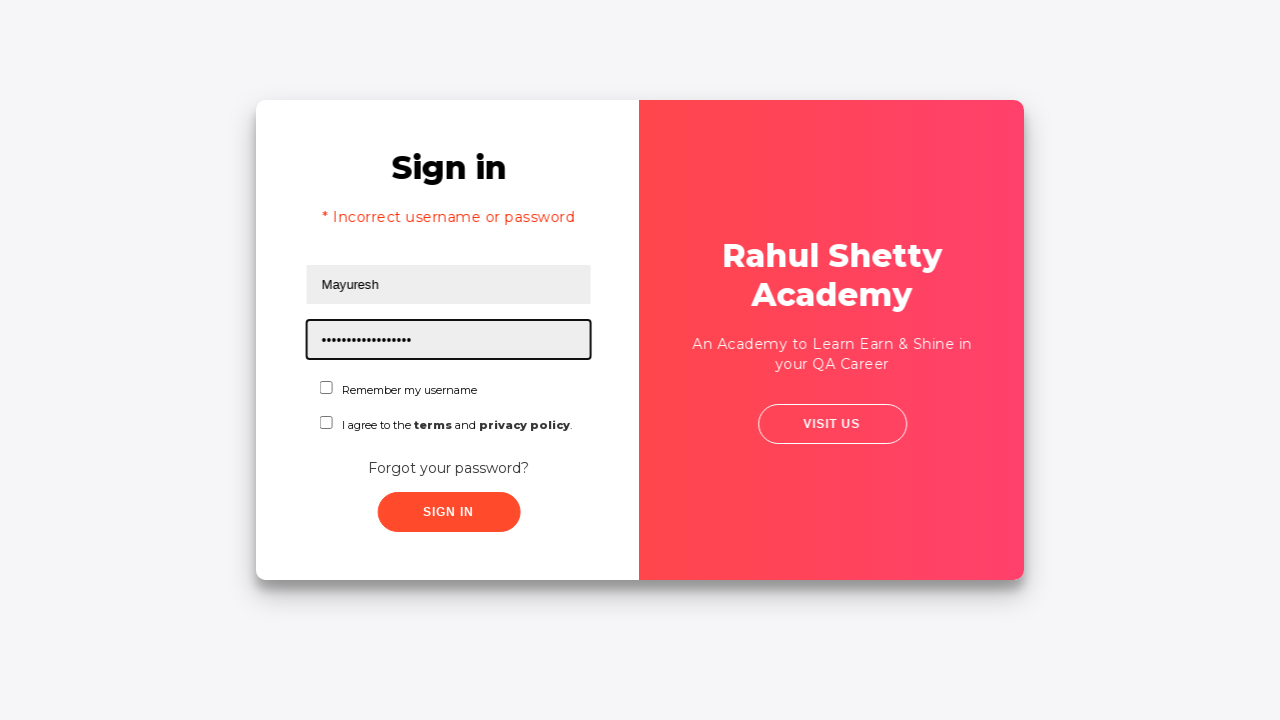

Checked first checkbox at (326, 388) on #chkboxOne
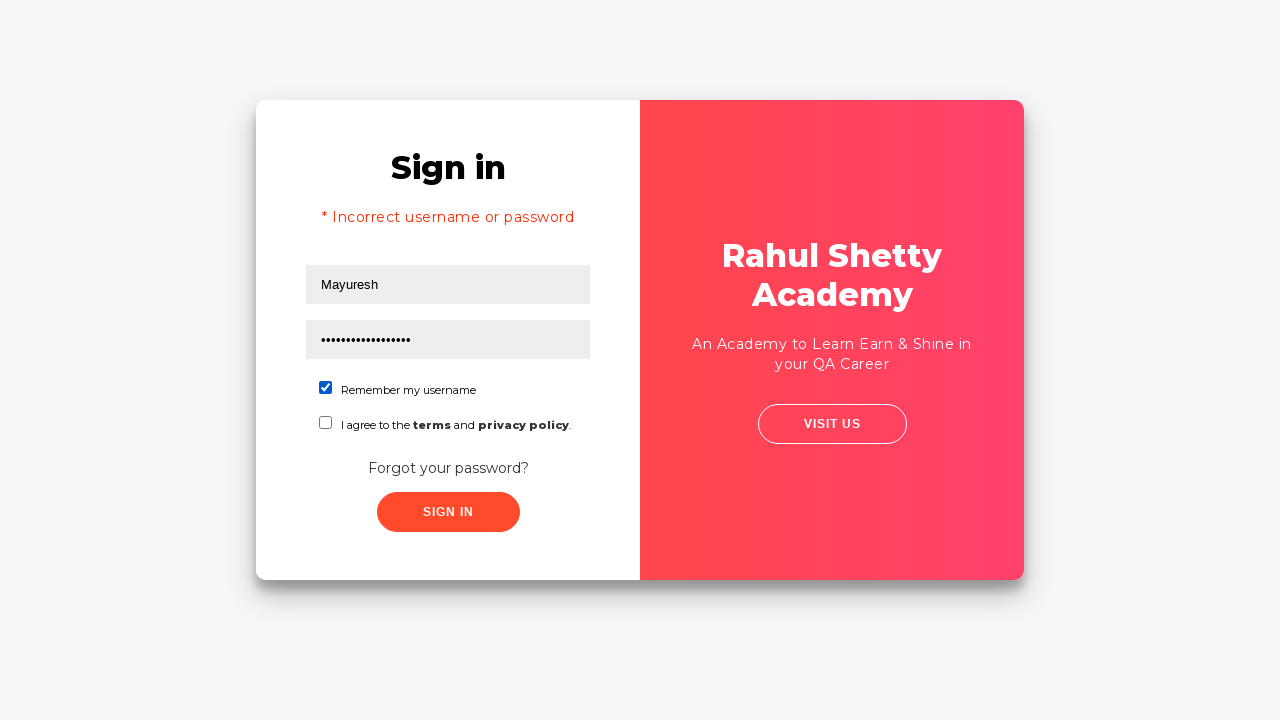

Checked second checkbox at (326, 422) on #chkboxTwo
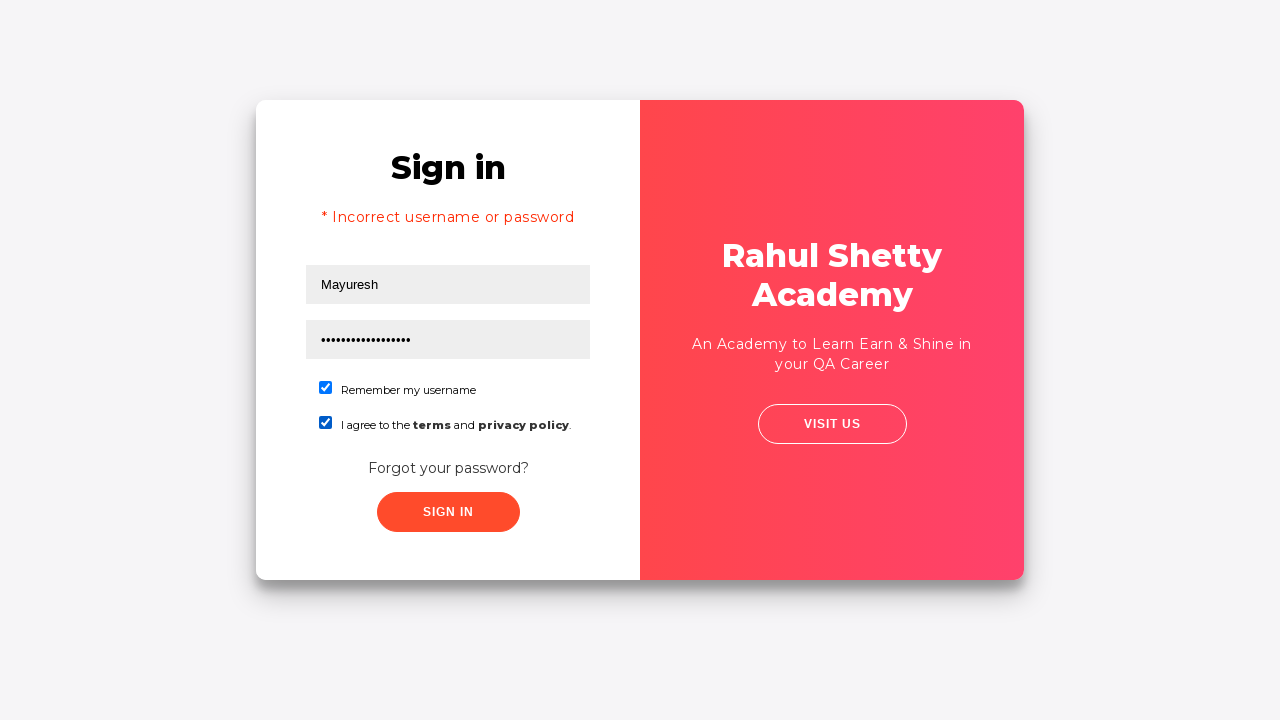

Clicked submit button to complete login at (448, 512) on button[class*='submit']
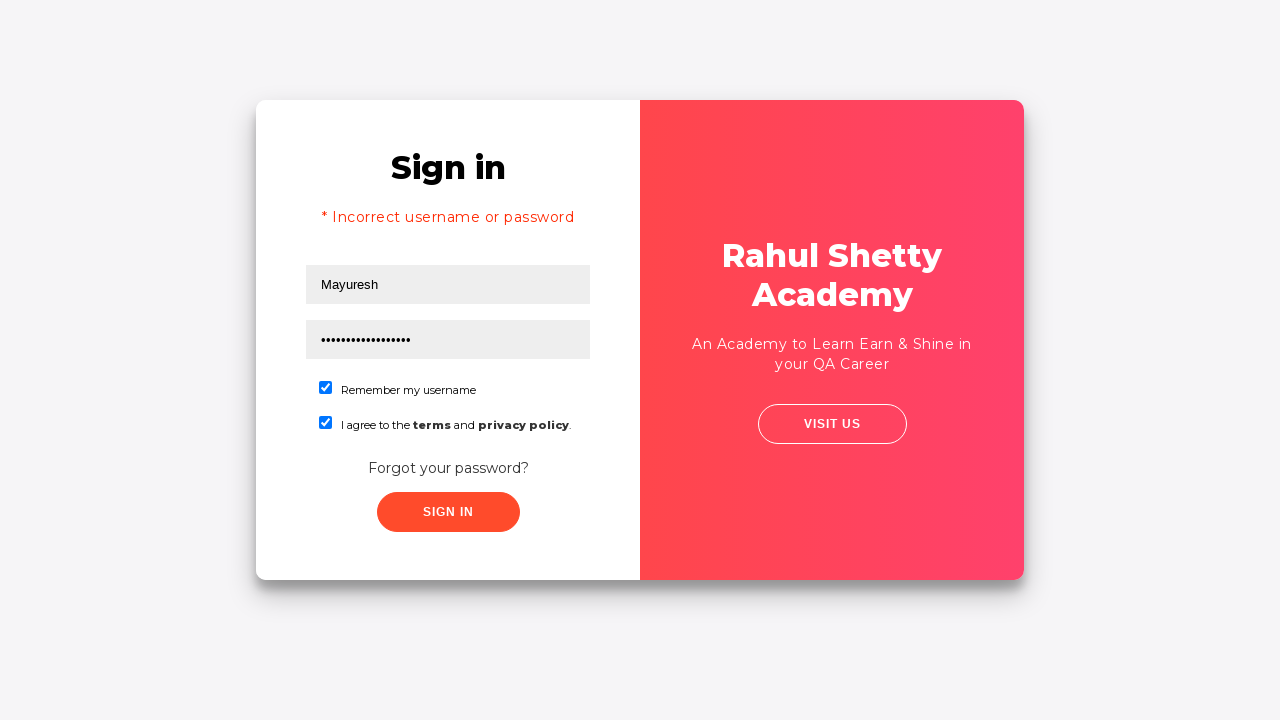

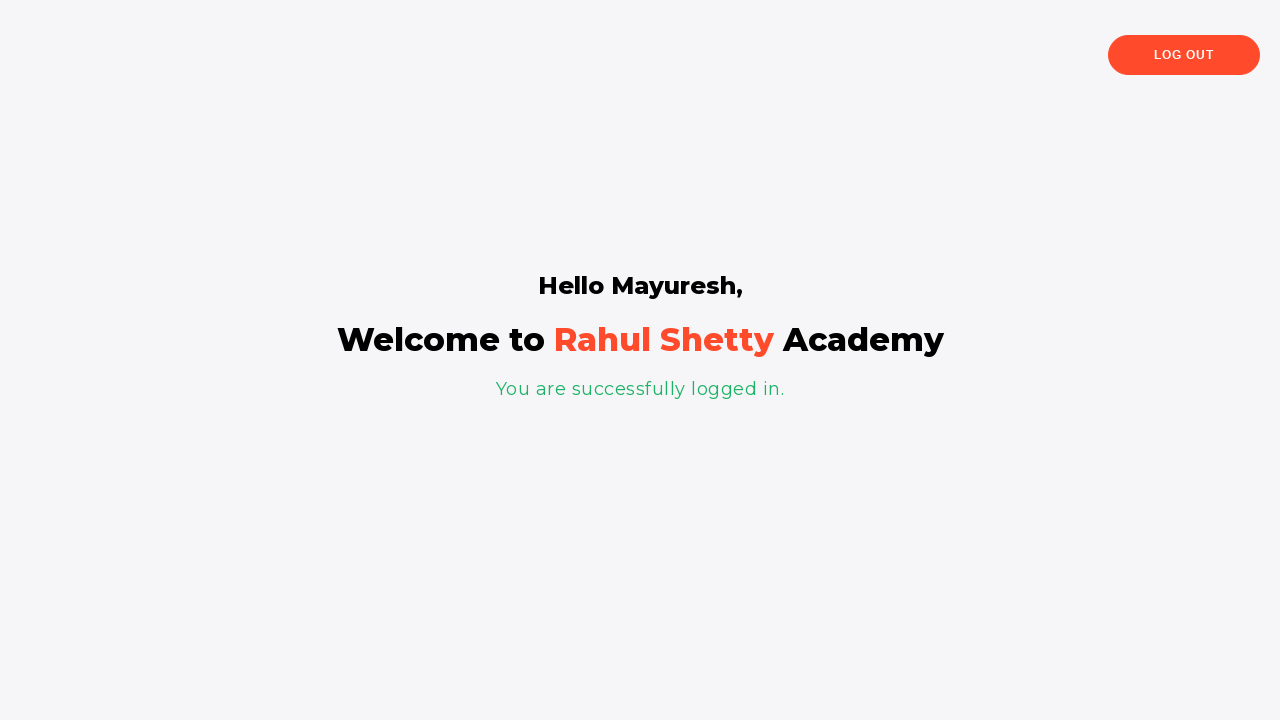